Tests a math challenge page by reading a value from the page, calculating a mathematical formula (log of absolute value of 12*sin(x)), filling in the answer, checking required checkboxes and radio button, then submitting the form.

Starting URL: http://suninjuly.github.io/math.html

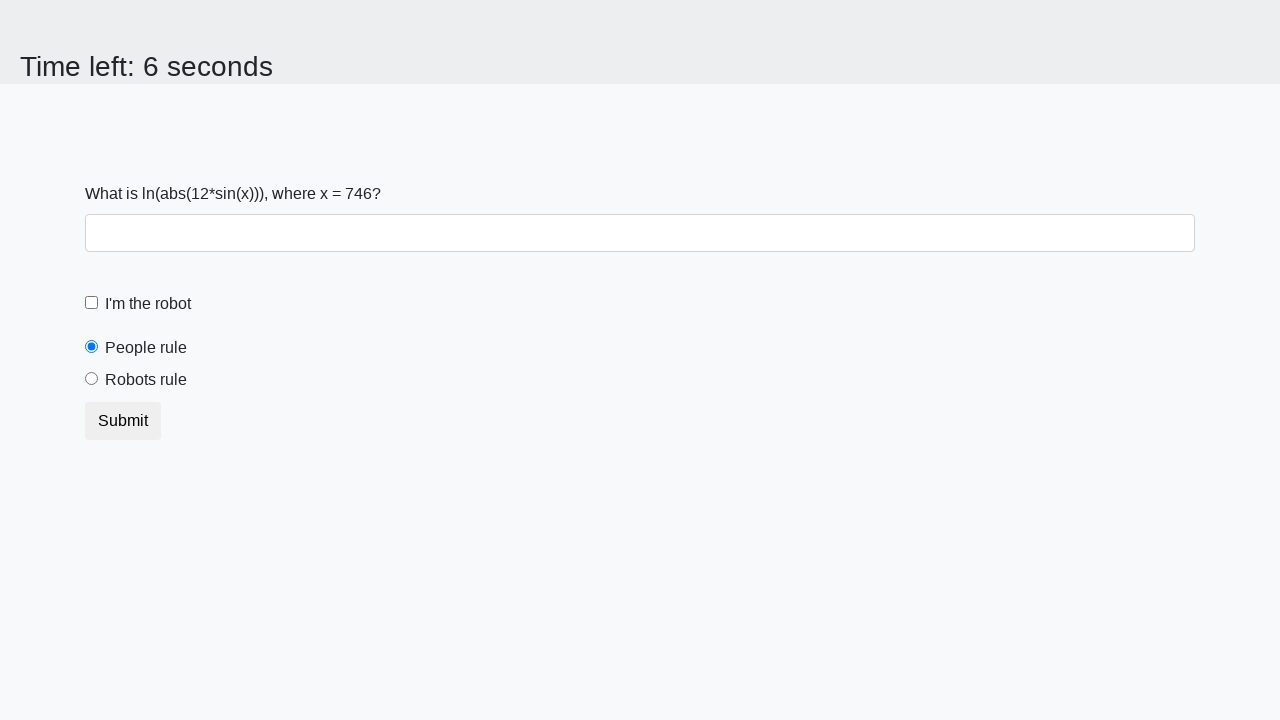

Located and read the x value from the math challenge page
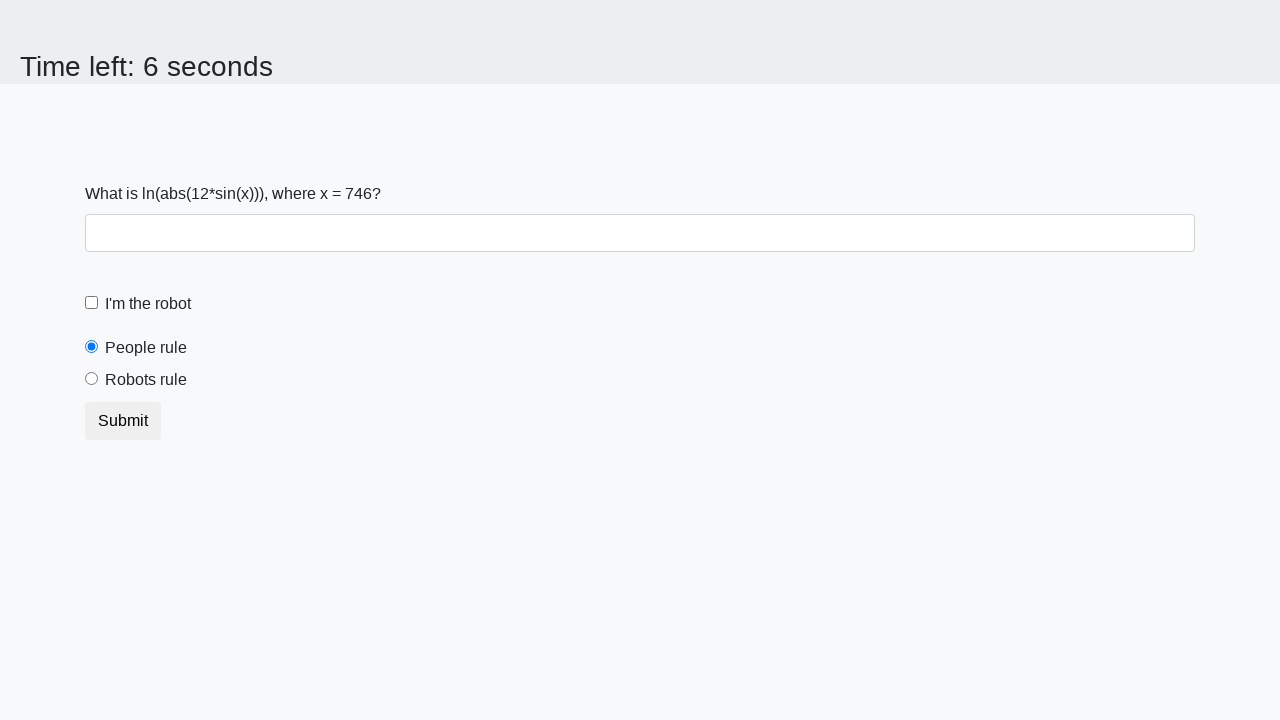

Calculated the answer using formula log(|12*sin(x)|): 2.4766593001089974
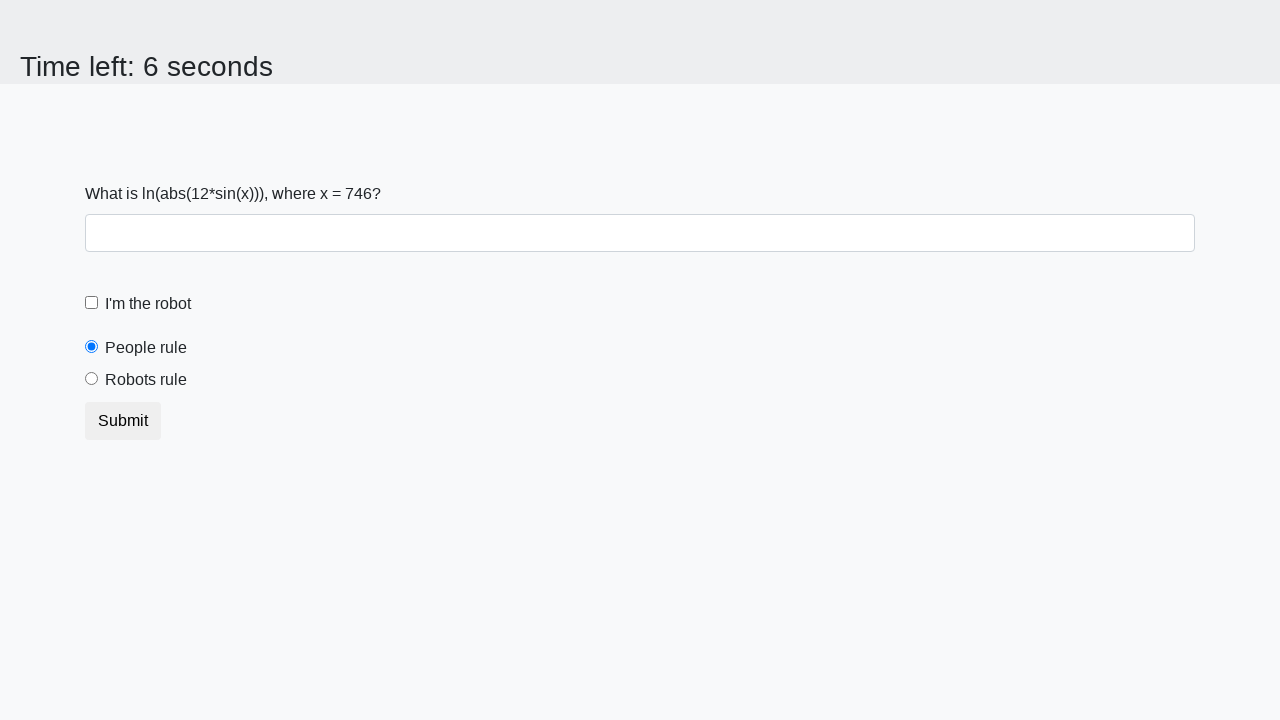

Filled the answer field with the calculated value on #answer
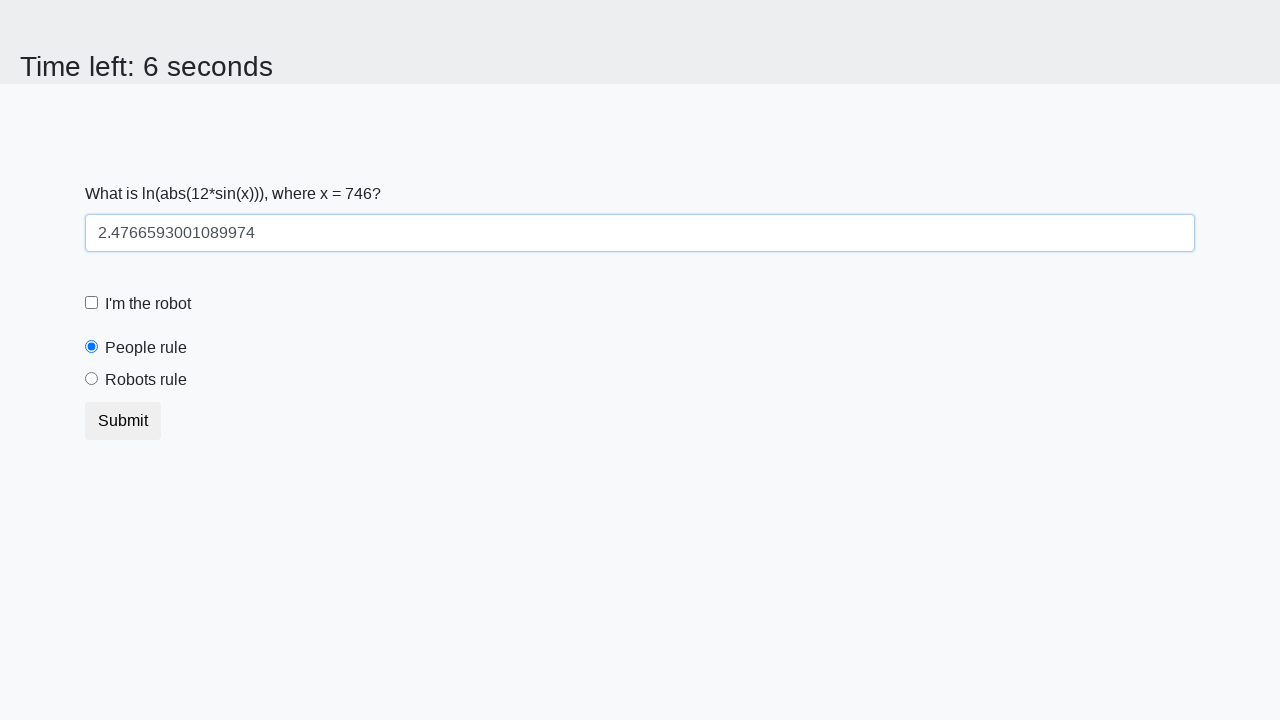

Checked the robot checkbox at (148, 304) on label[for='robotCheckbox']
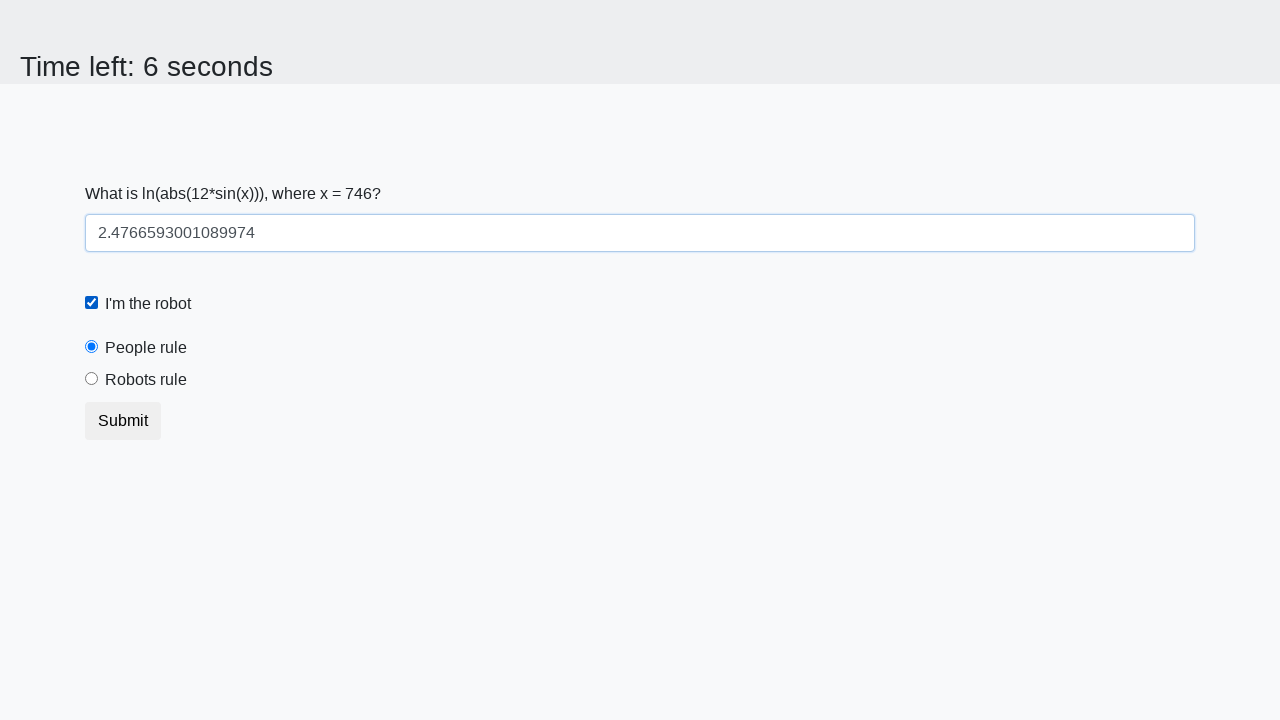

Selected the 'robots rule' radio button at (146, 380) on label[for='robotsRule']
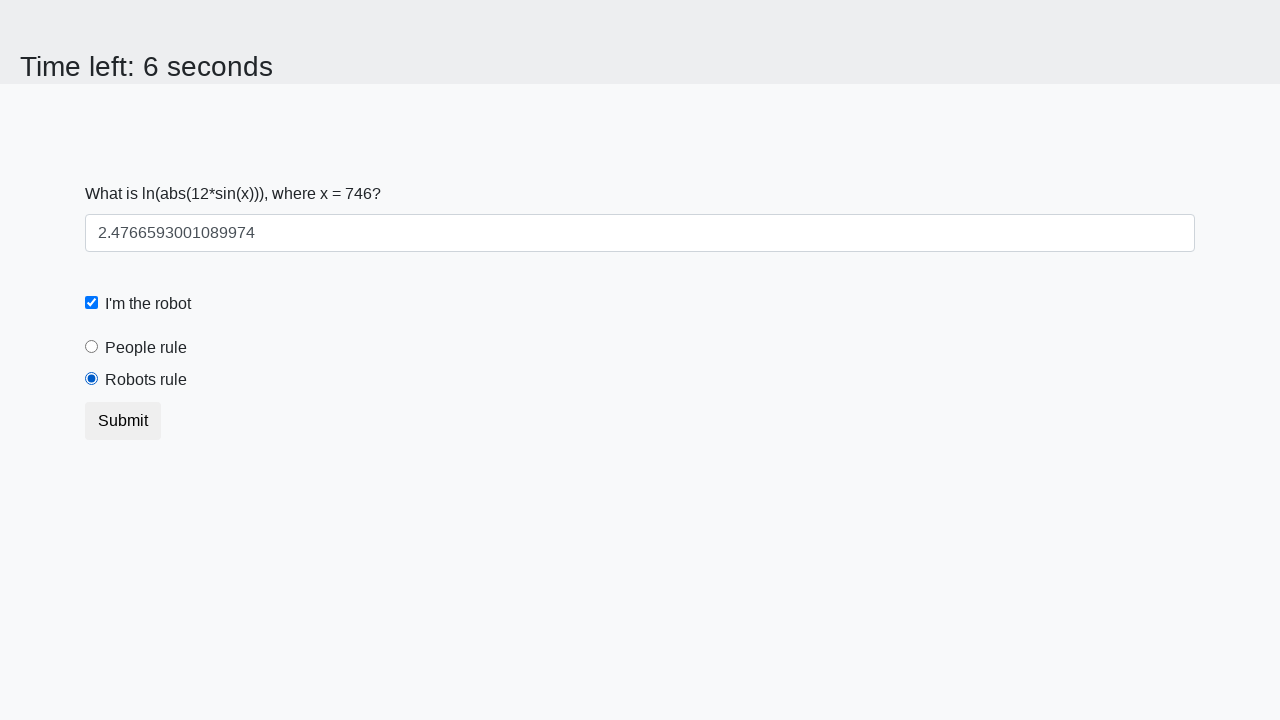

Clicked the submit button to complete the math challenge at (123, 421) on button.btn
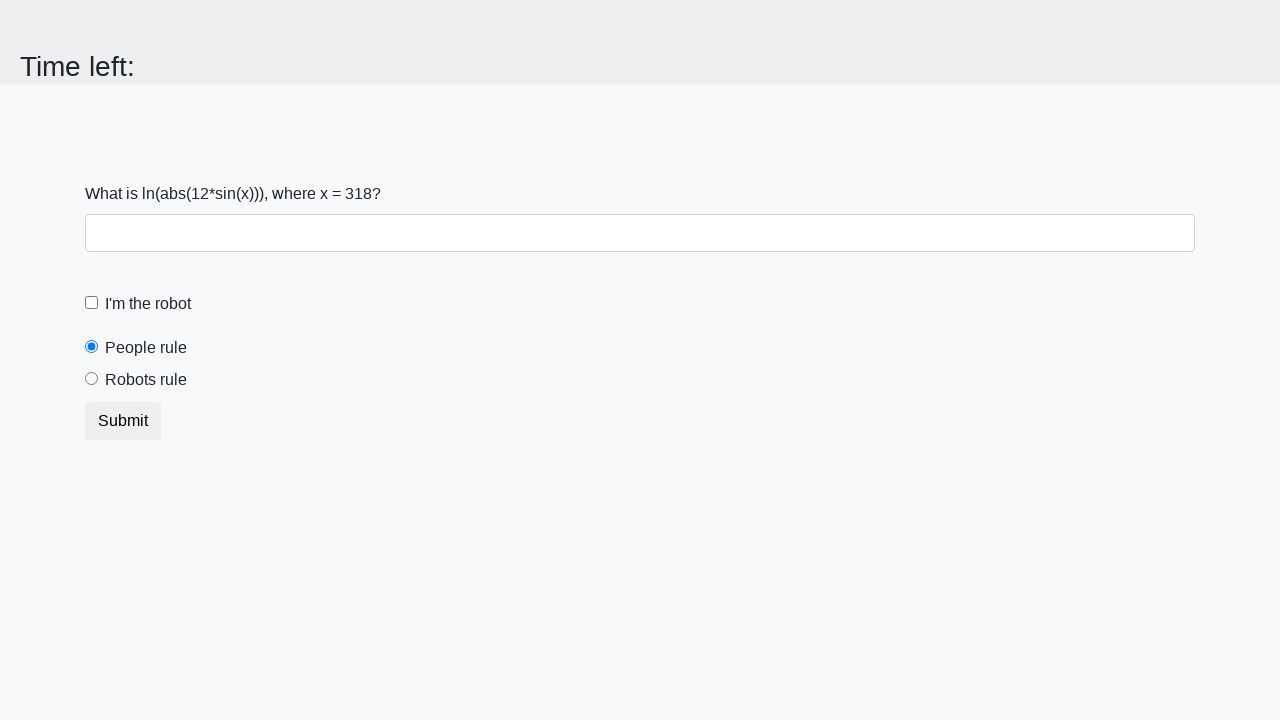

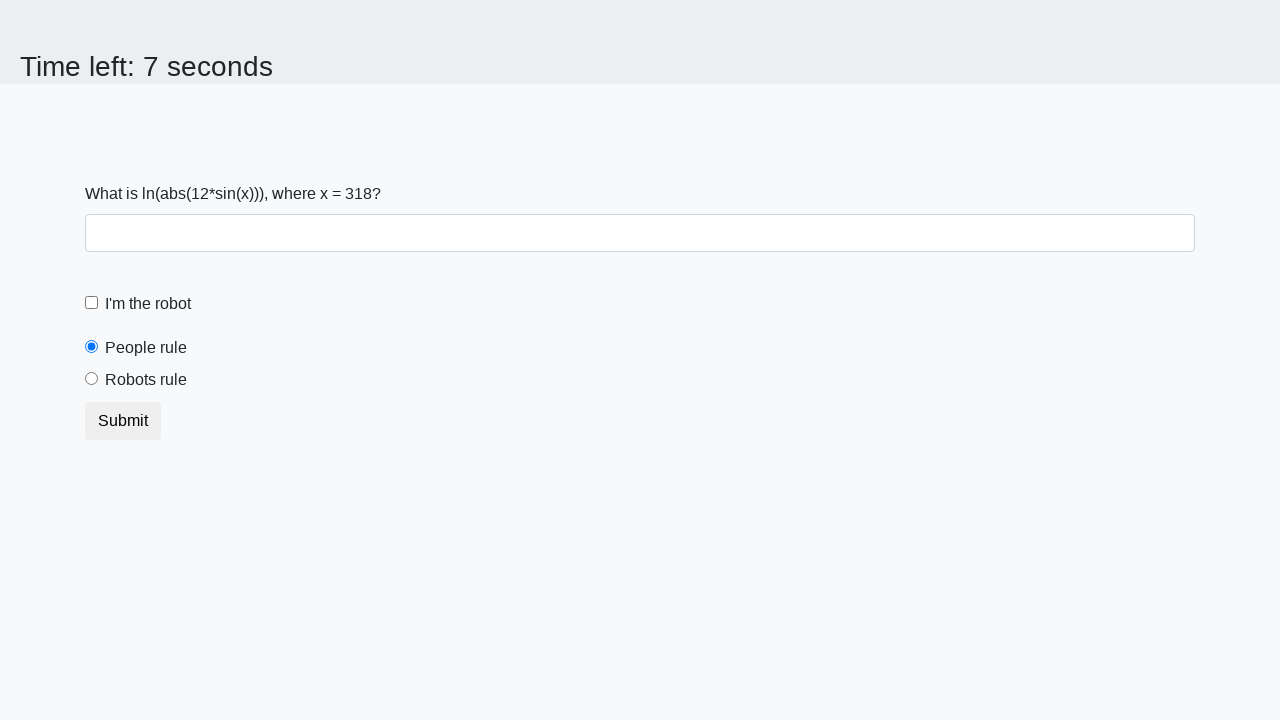